Tests tooltips by hovering over different elements (button, text field, and text links) to trigger tooltip display

Starting URL: https://demoqa.com

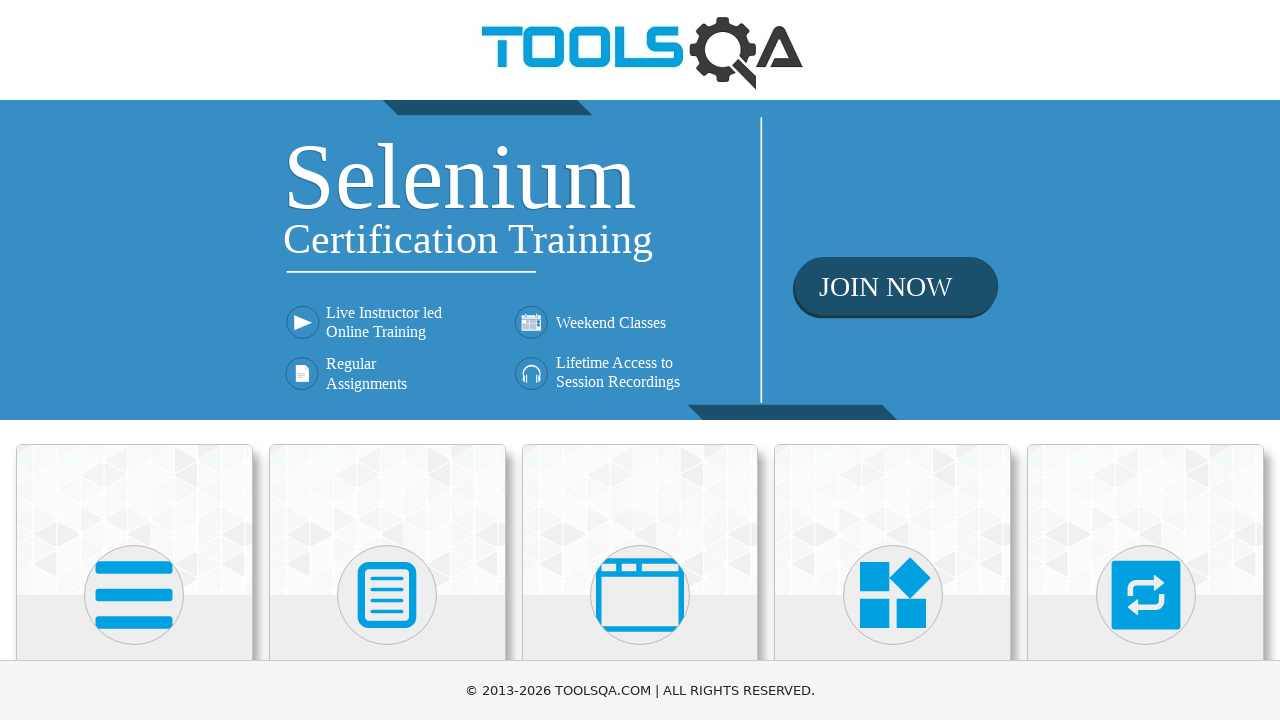

Clicked on Widgets card at (893, 360) on text=Widgets
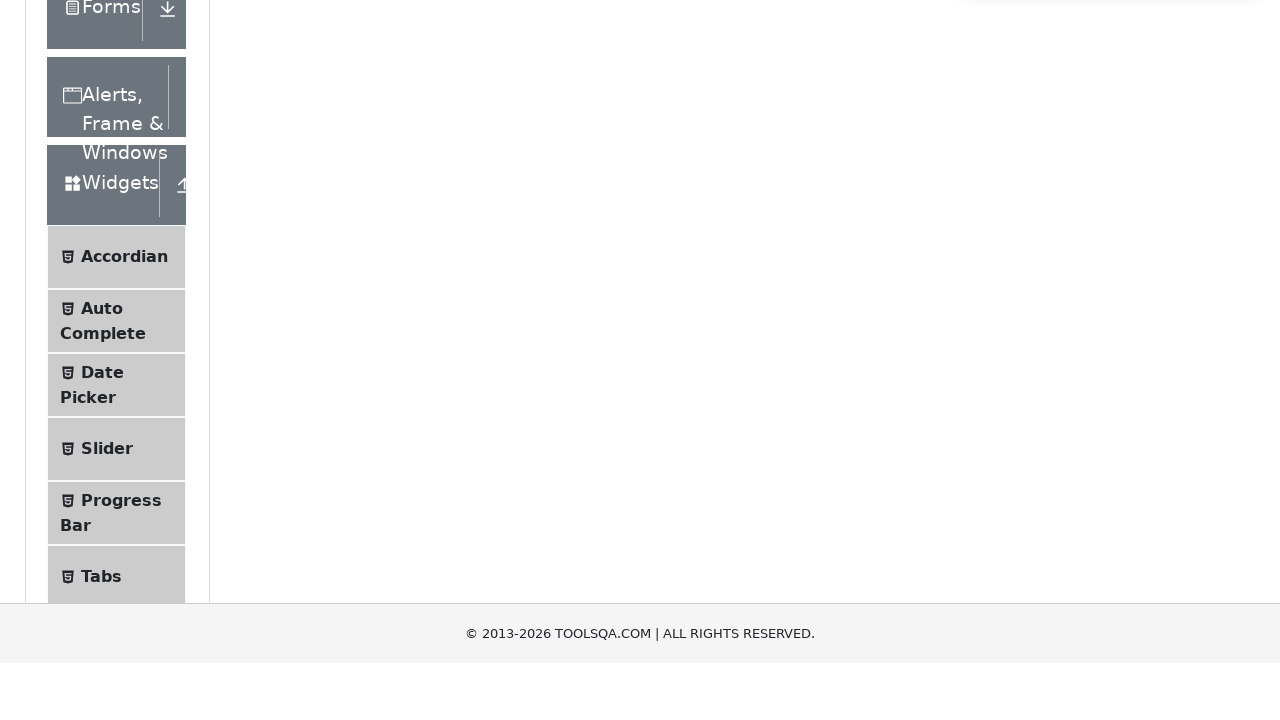

Clicked on Tool Tips menu item at (120, 361) on text=Tool Tips
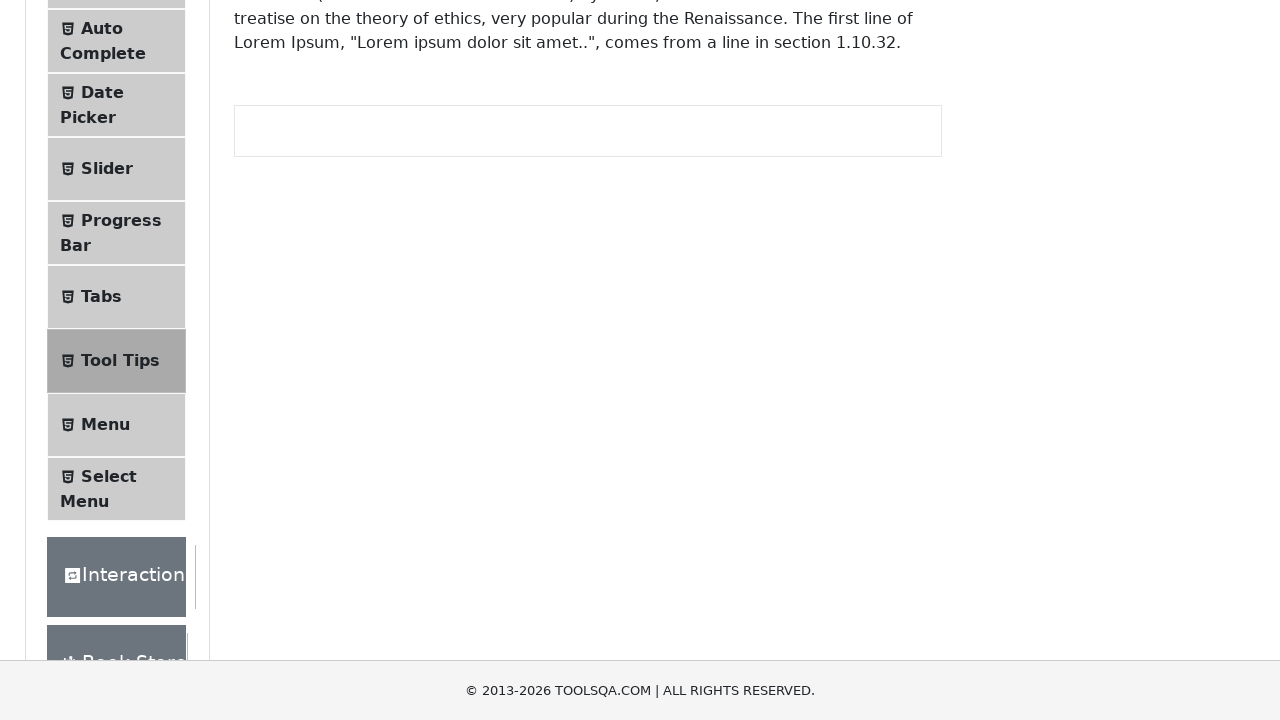

Hovered over button to trigger tooltip display at (313, 282) on #toolTipButton
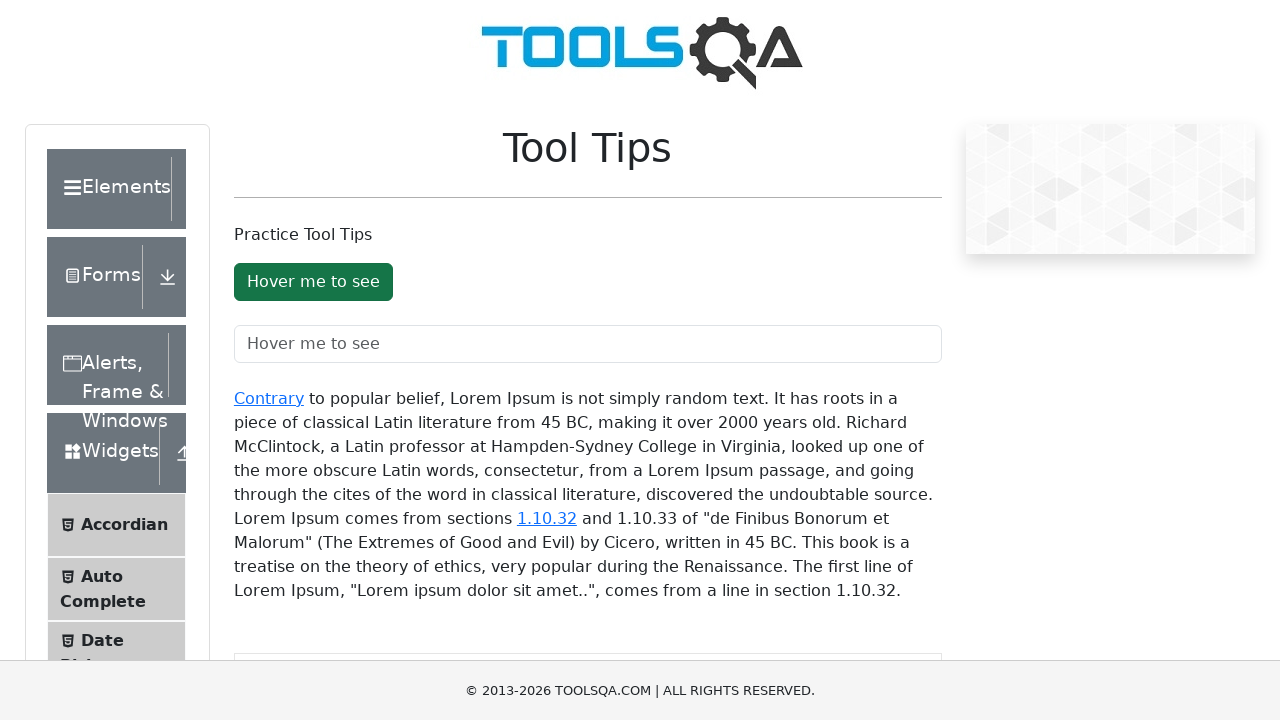

Hovered over text field to trigger tooltip display at (588, 344) on #toolTipTextField
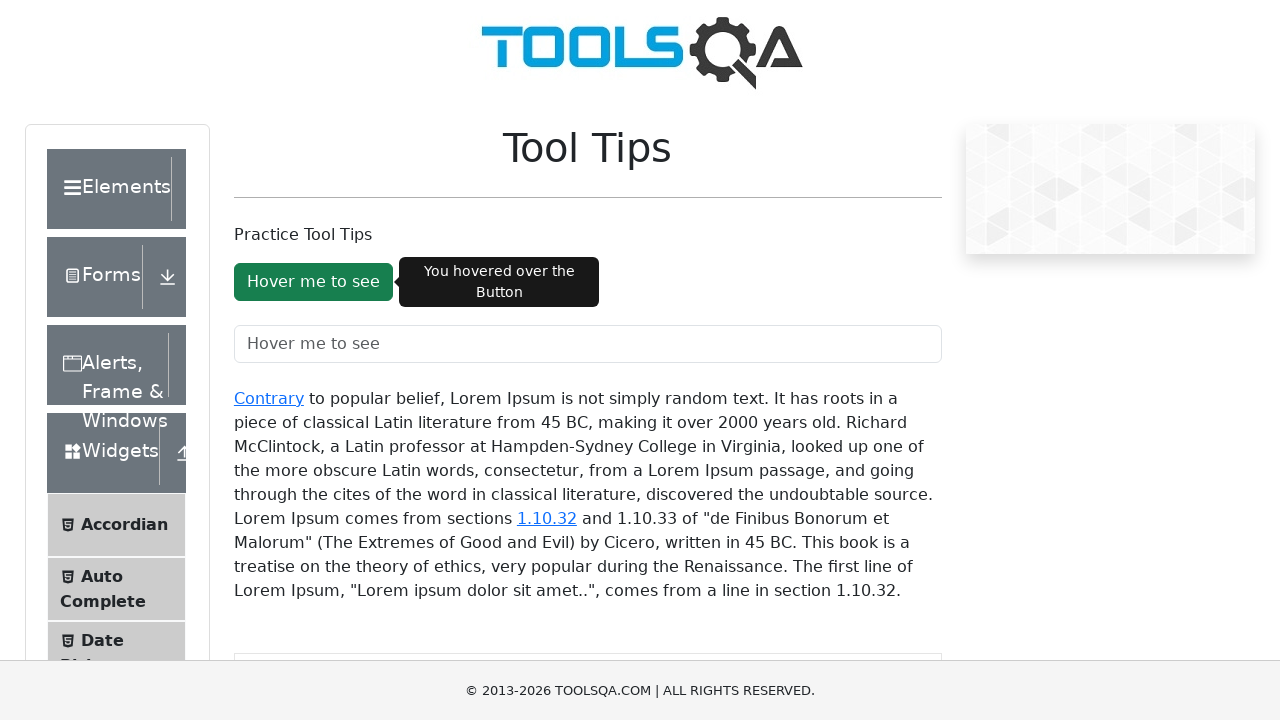

Hovered over 'Contrary' text link to trigger tooltip display at (269, 398) on text=Contrary
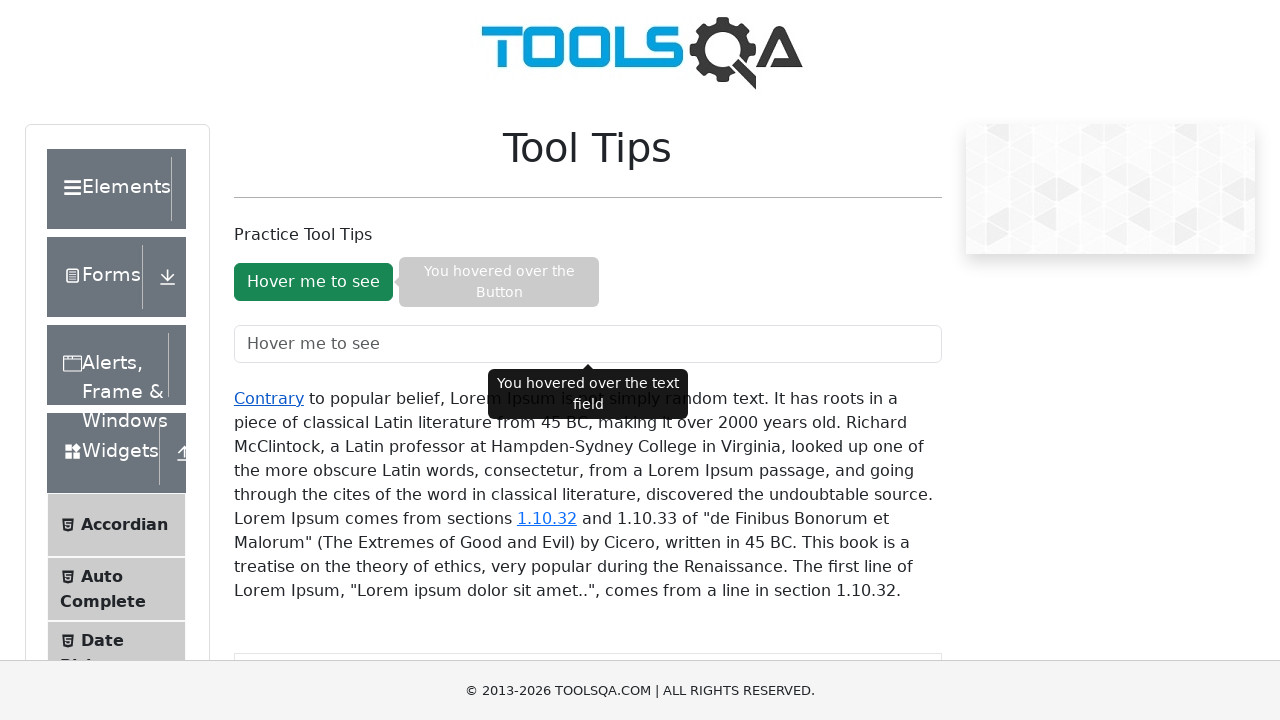

Hovered over section number text link to trigger tooltip display at (547, 518) on text=1.10.32
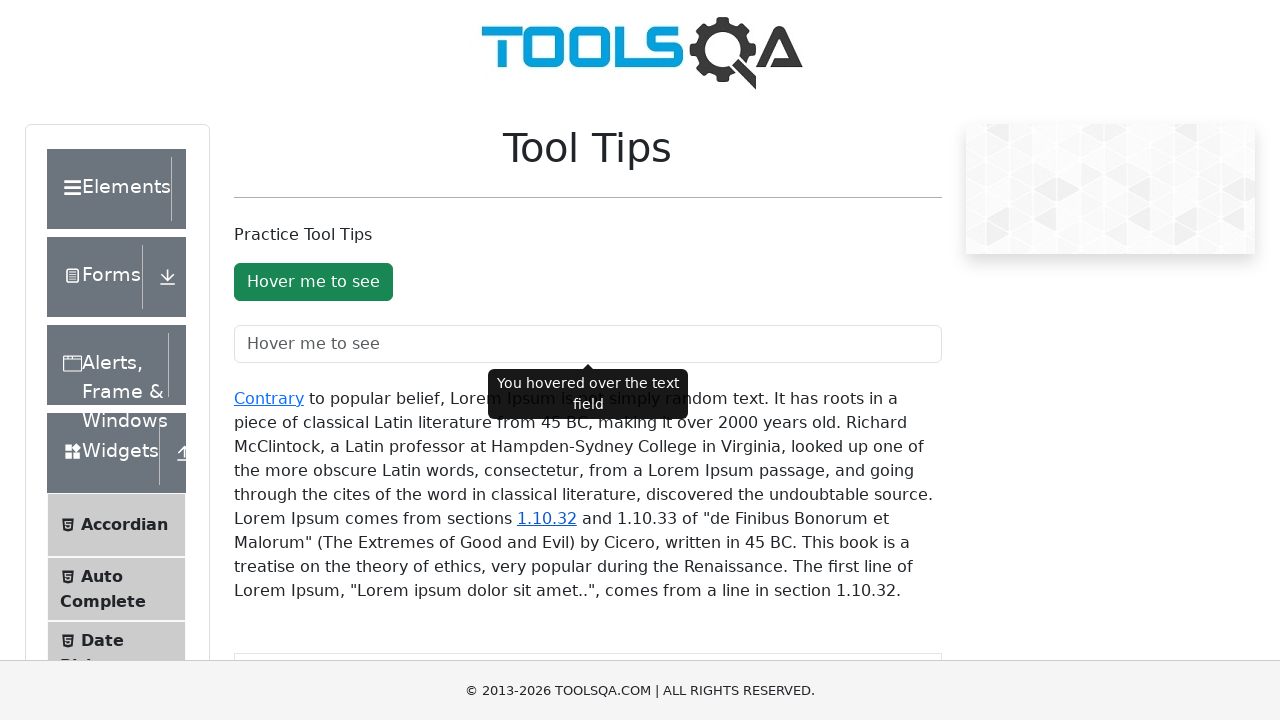

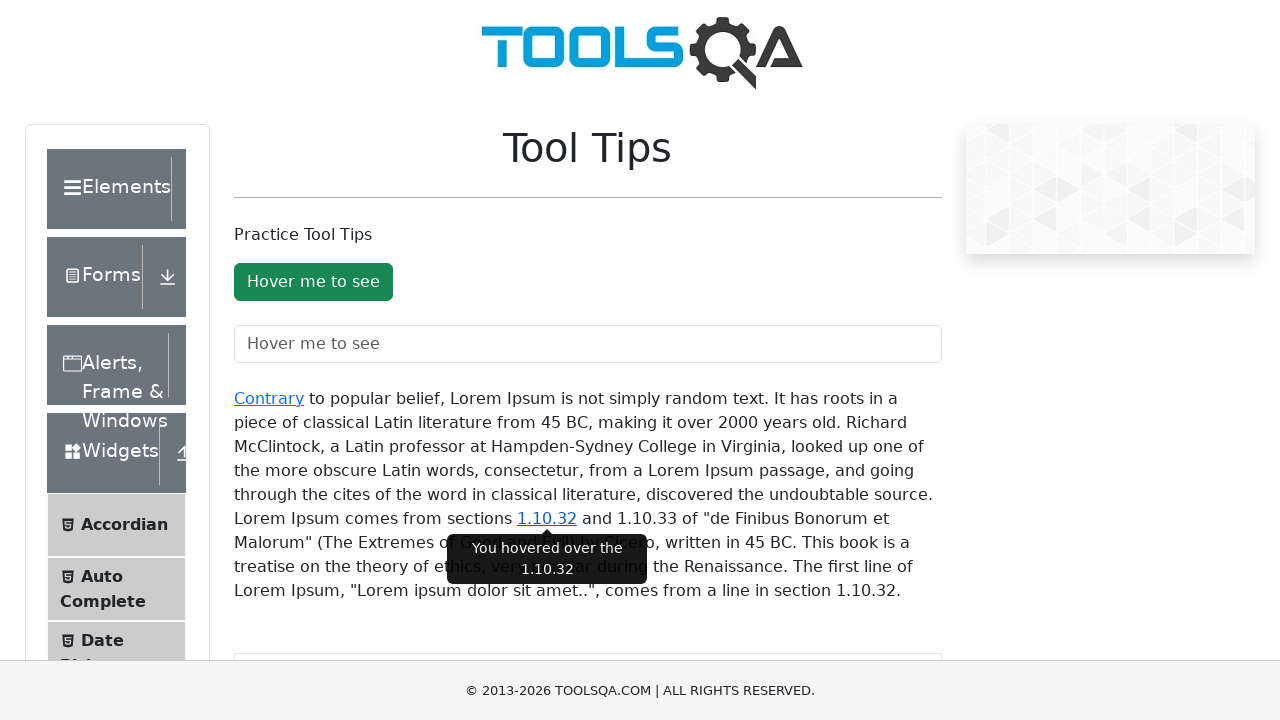